Tests browser window handling by opening two popup windows (B1 and B2 pages), switching between them, and verifying content from each window.

Starting URL: https://syntaxprojects.com/window-popup-modal-demo-homework.php

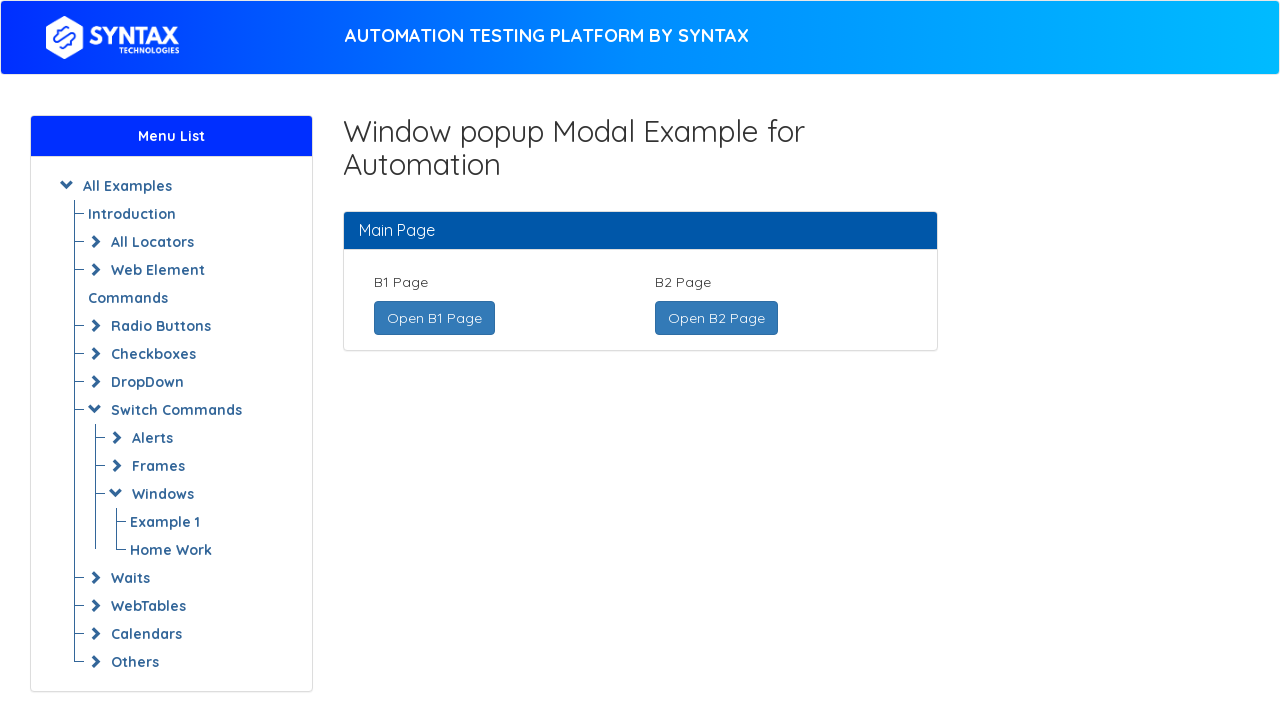

Clicked 'Open B1 Page' link to open popup window at (434, 318) on xpath=//a[text()='Open B1 Page ']
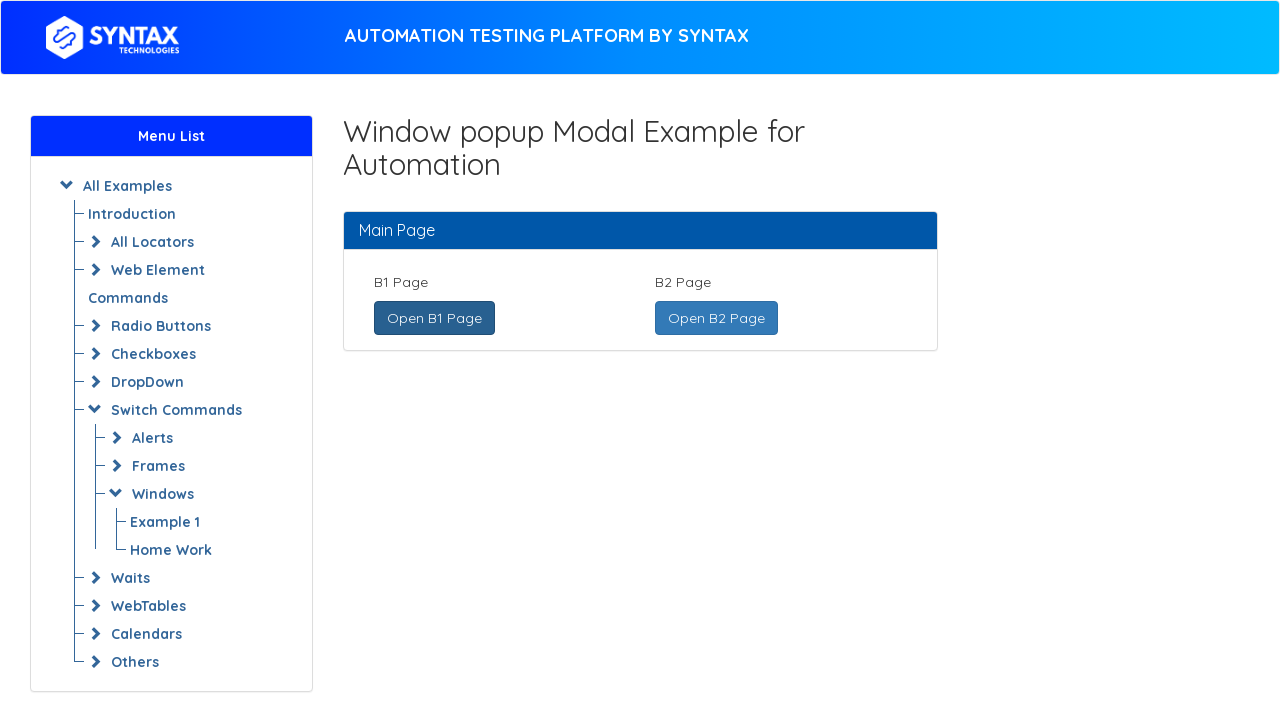

B1 page loaded successfully
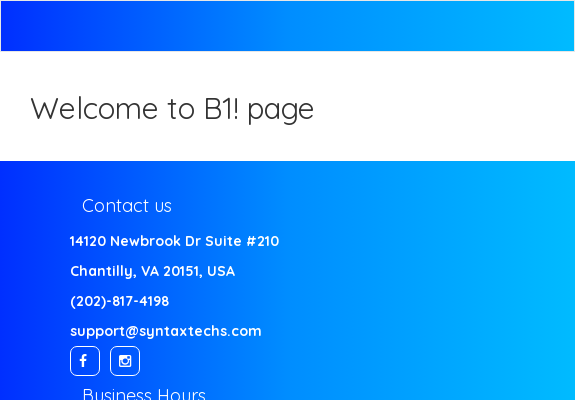

Switched back to main page
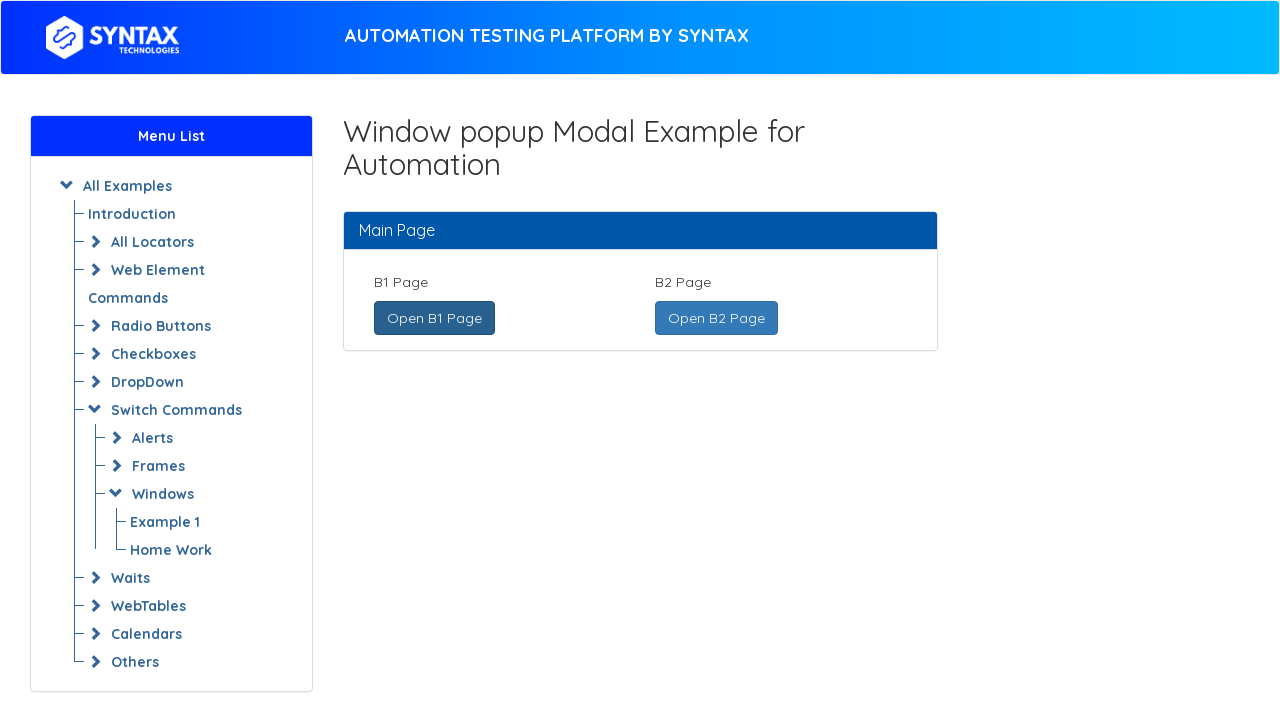

Clicked 'Open B2 Page' link to open second popup window at (716, 318) on xpath=//a[text()=' Open B2 Page ']
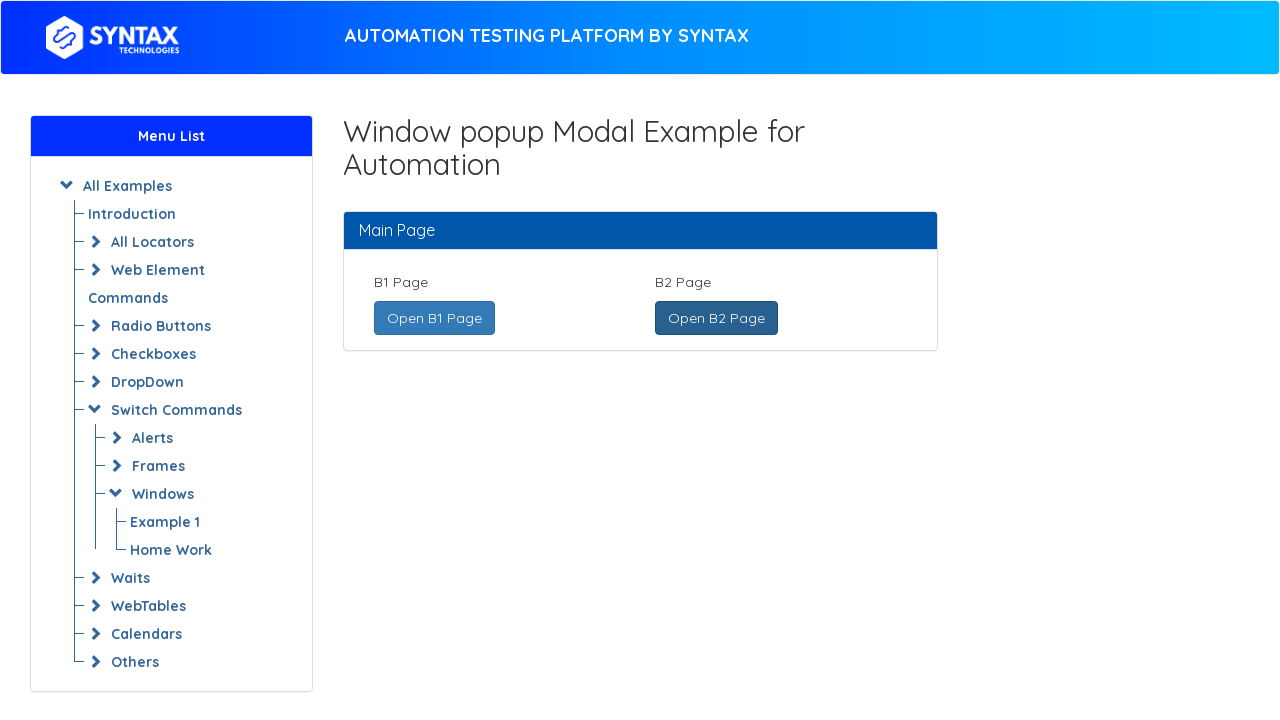

B2 page loaded successfully
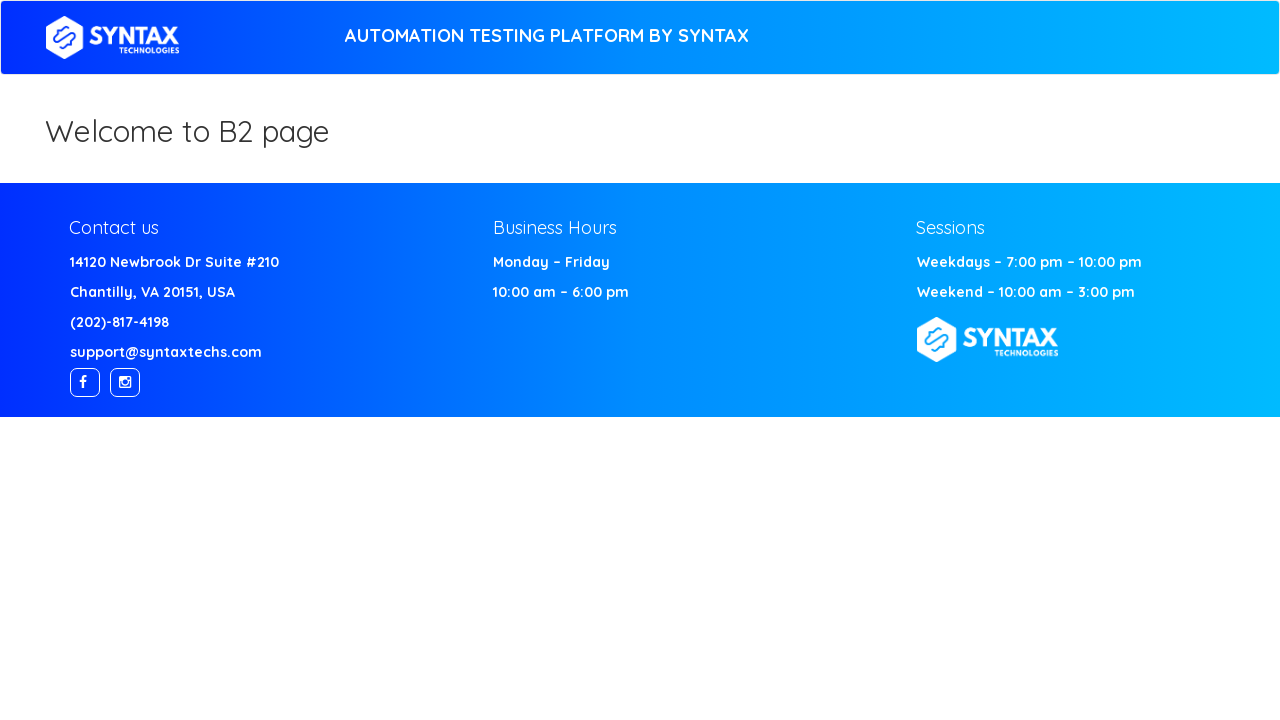

Switched to B1 page
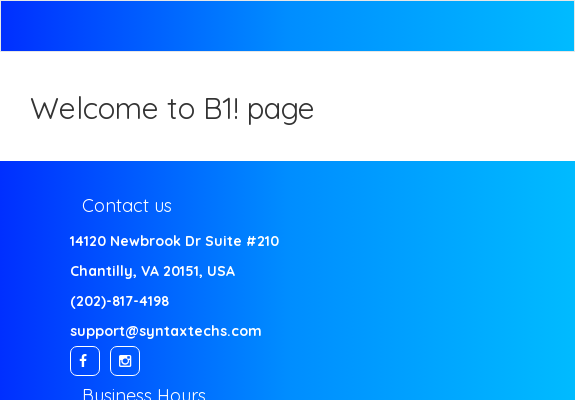

Retrieved B1 page heading text: Welcome to B1! page
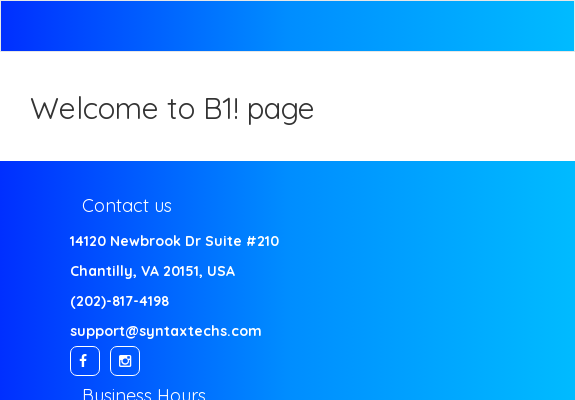

Switched to B2 page
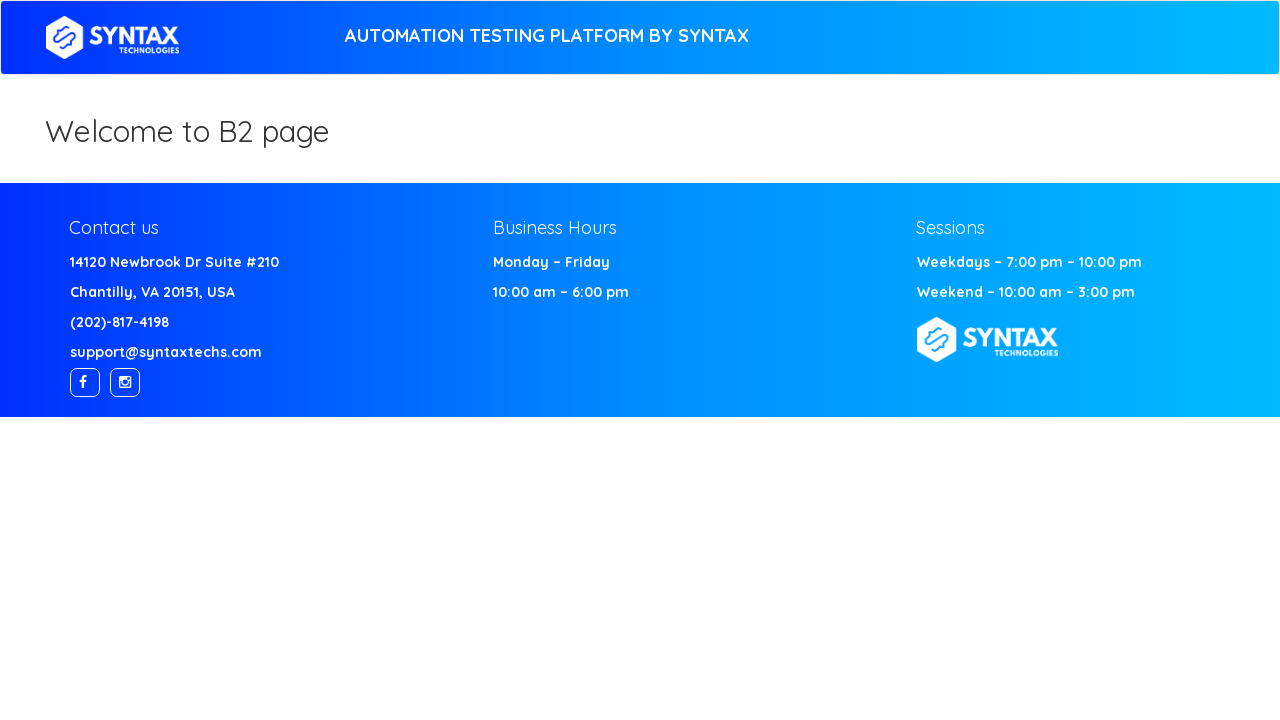

Retrieved B2 page heading text: Welcome to B2 page
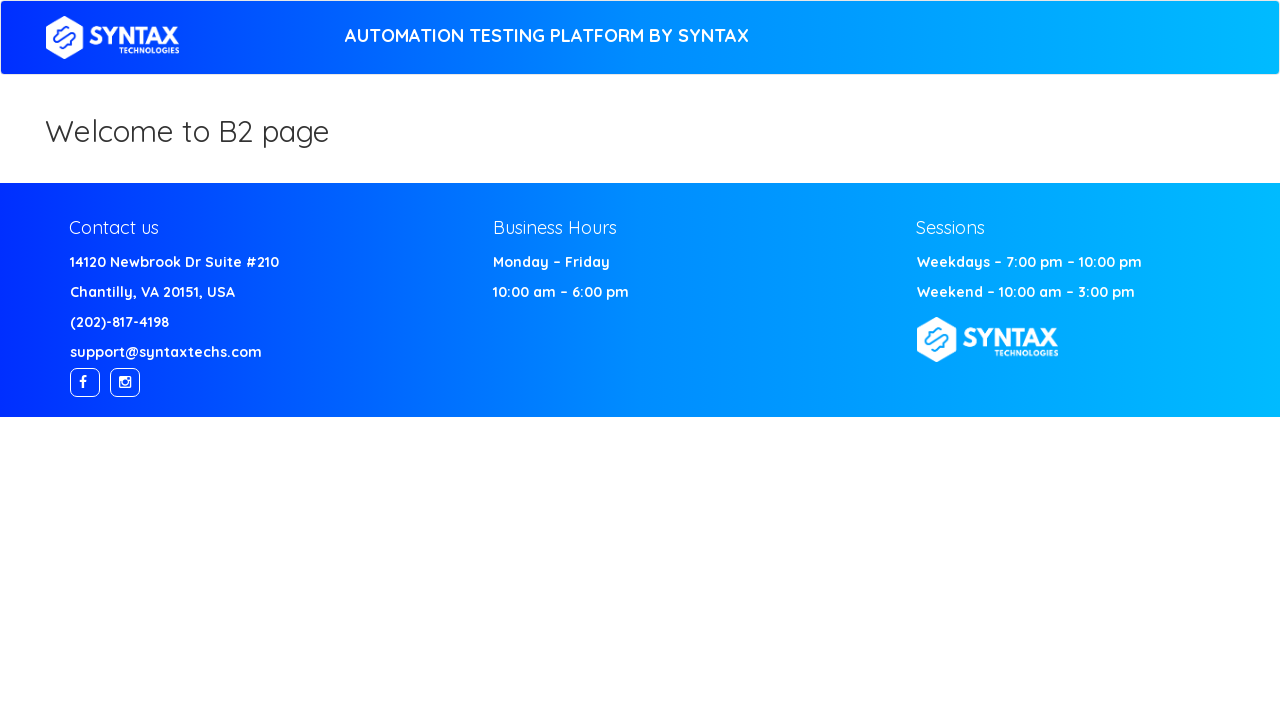

Switched back to main page
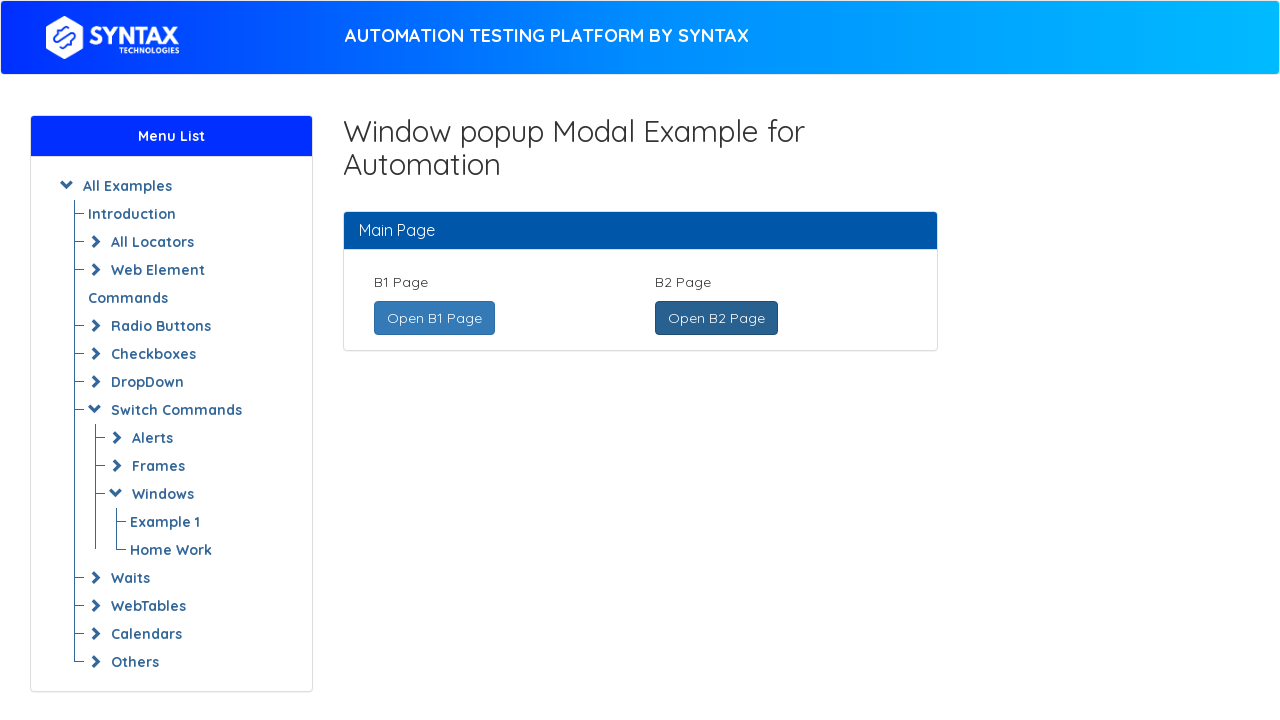

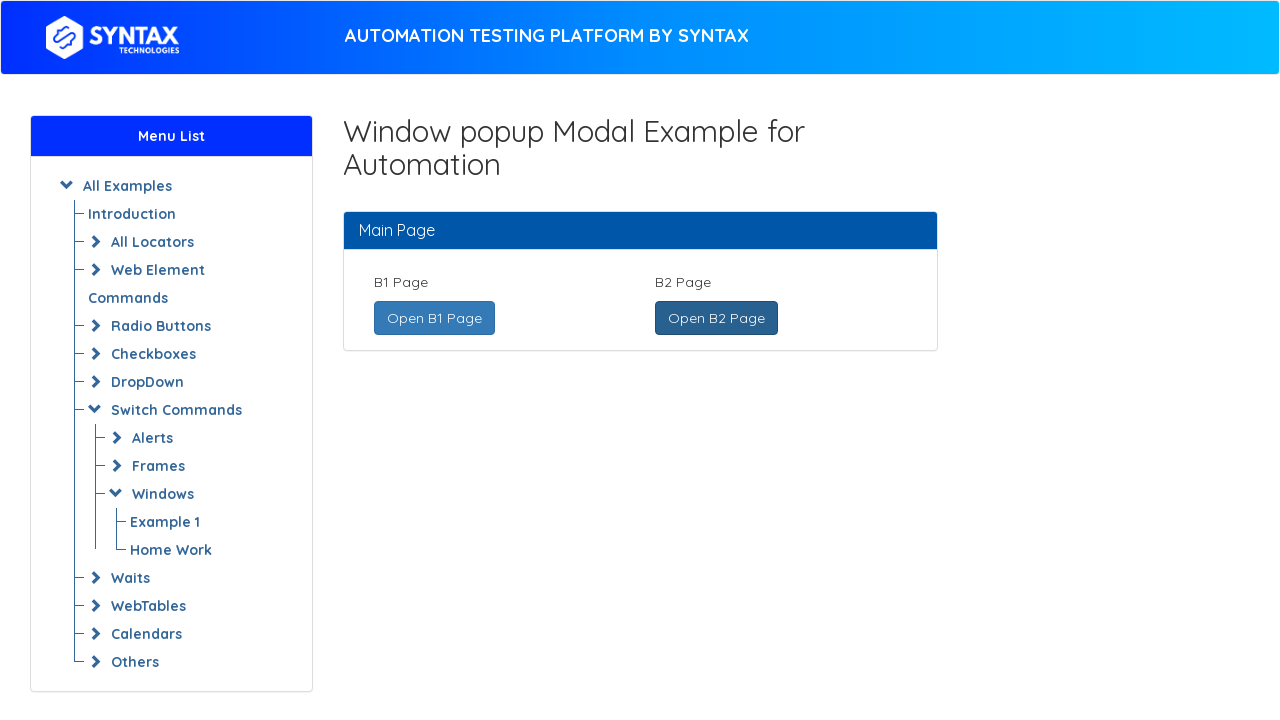